Tests redirect functionality by clicking a link and verifying the browser navigates to the expected URL

Starting URL: https://the-internet.herokuapp.com/redirector

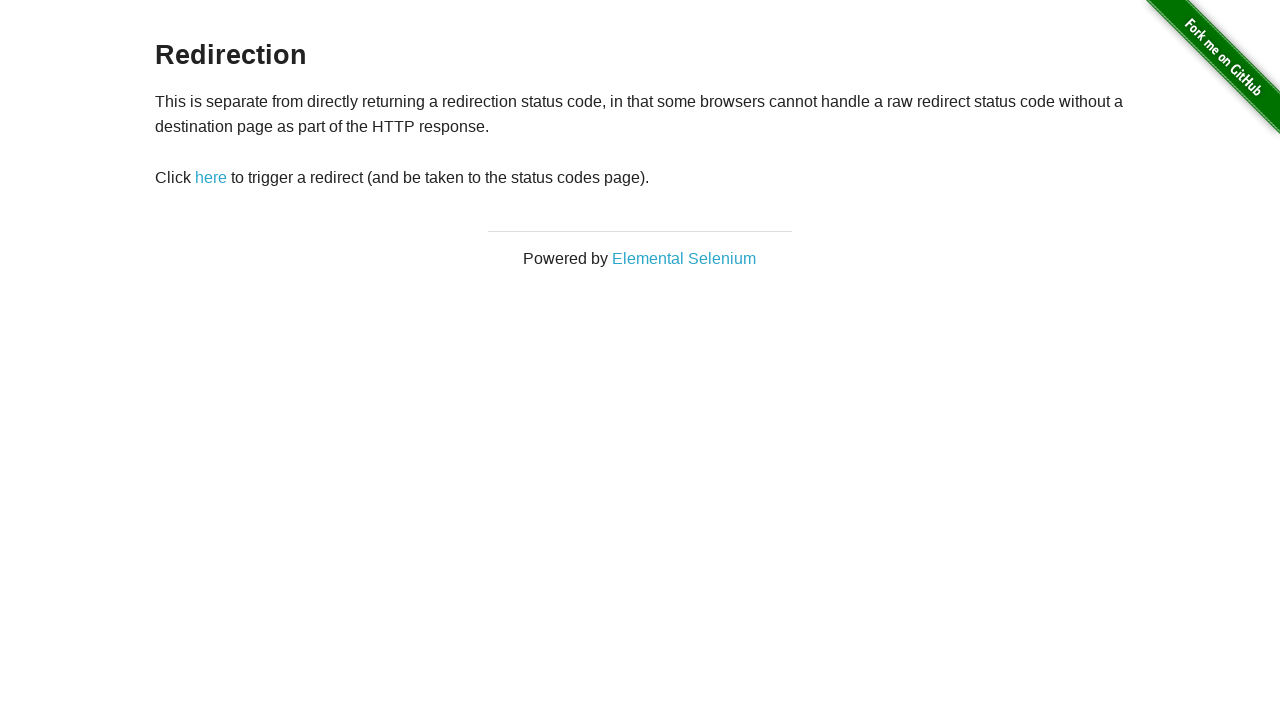

Clicked the redirect link with id 'redirect' at (211, 178) on #redirect
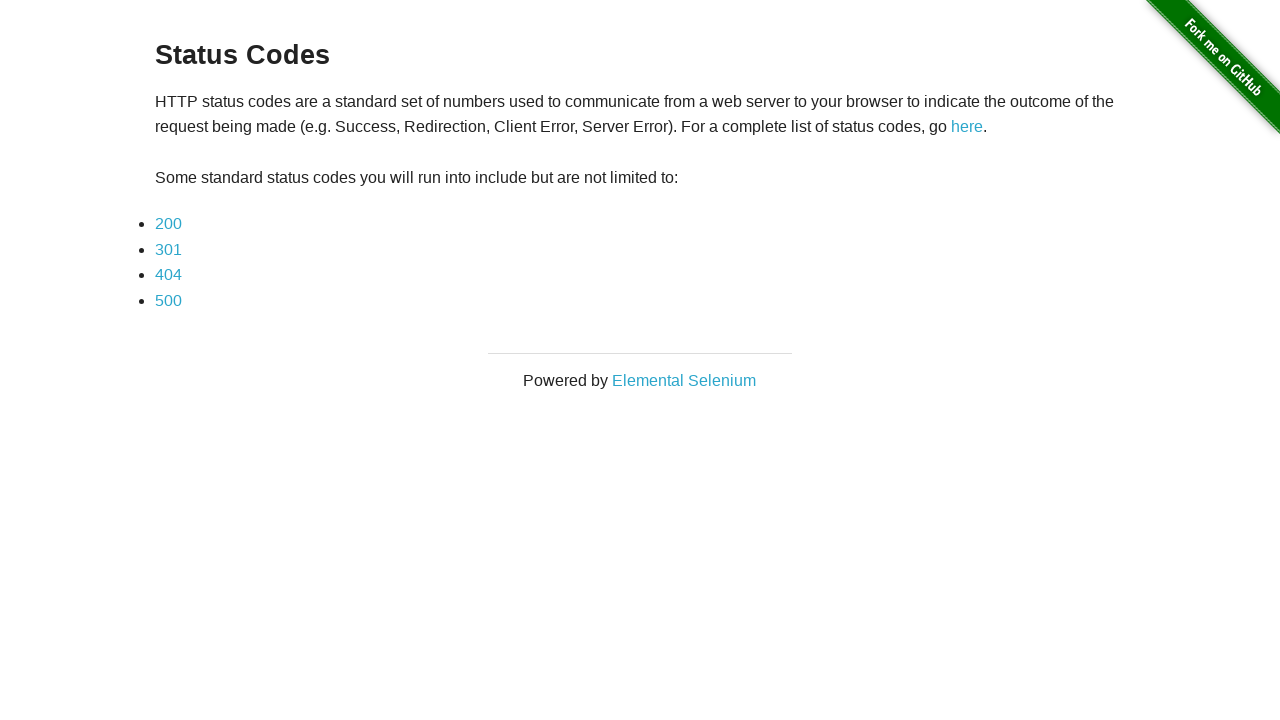

Waited for navigation to status_codes page to complete
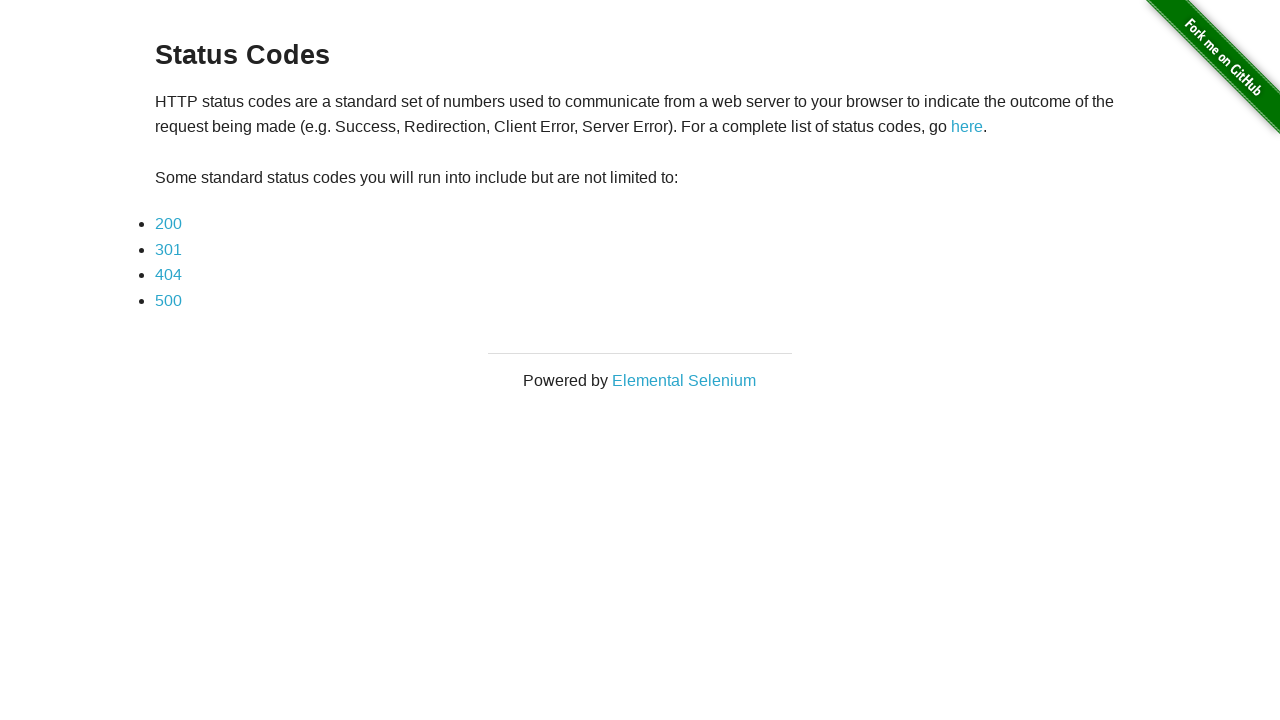

Verified browser navigated to https://the-internet.herokuapp.com/status_codes
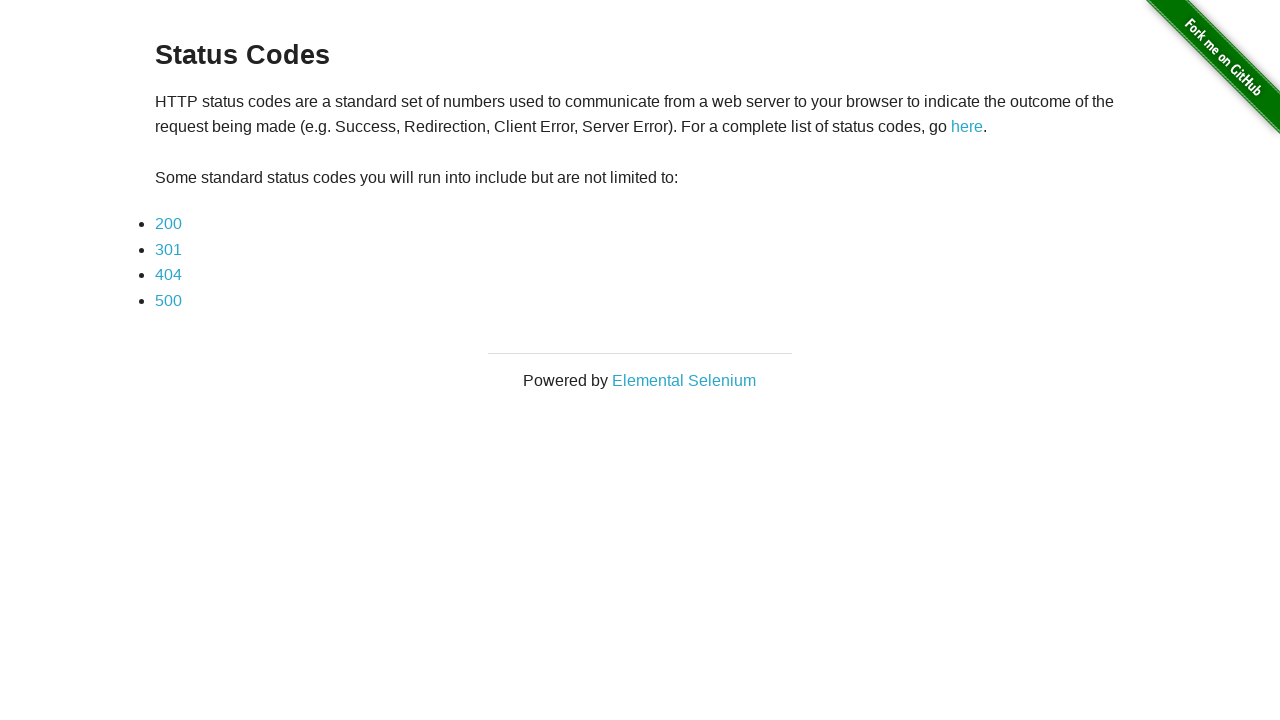

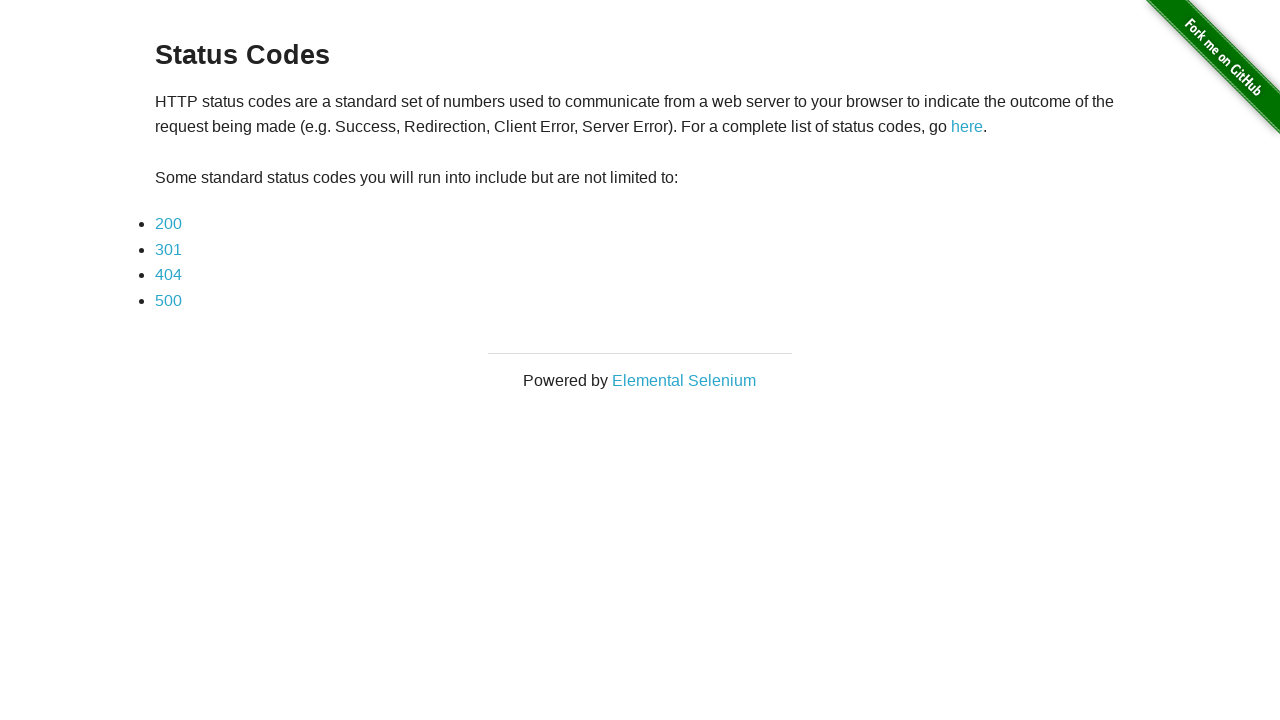